Tests page redirection by clicking the redirect link

Starting URL: https://the-internet.herokuapp.com/redirector

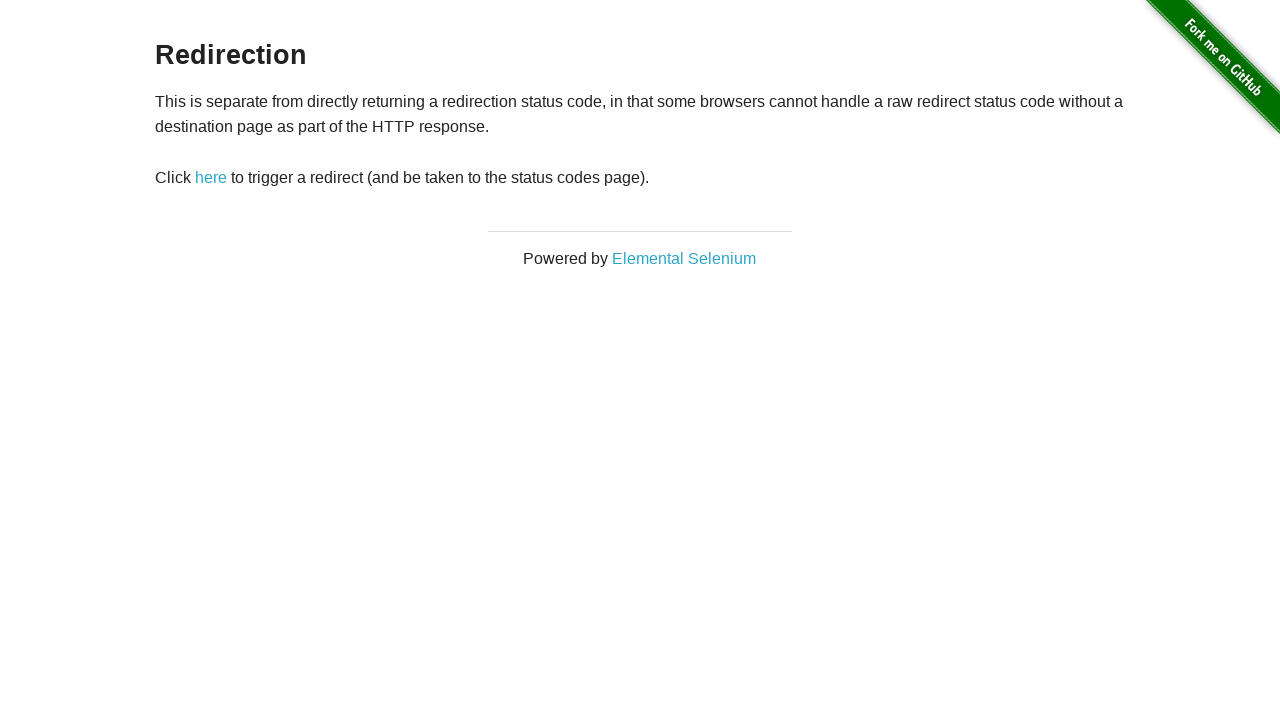

Clicked redirect link at (211, 178) on #redirect
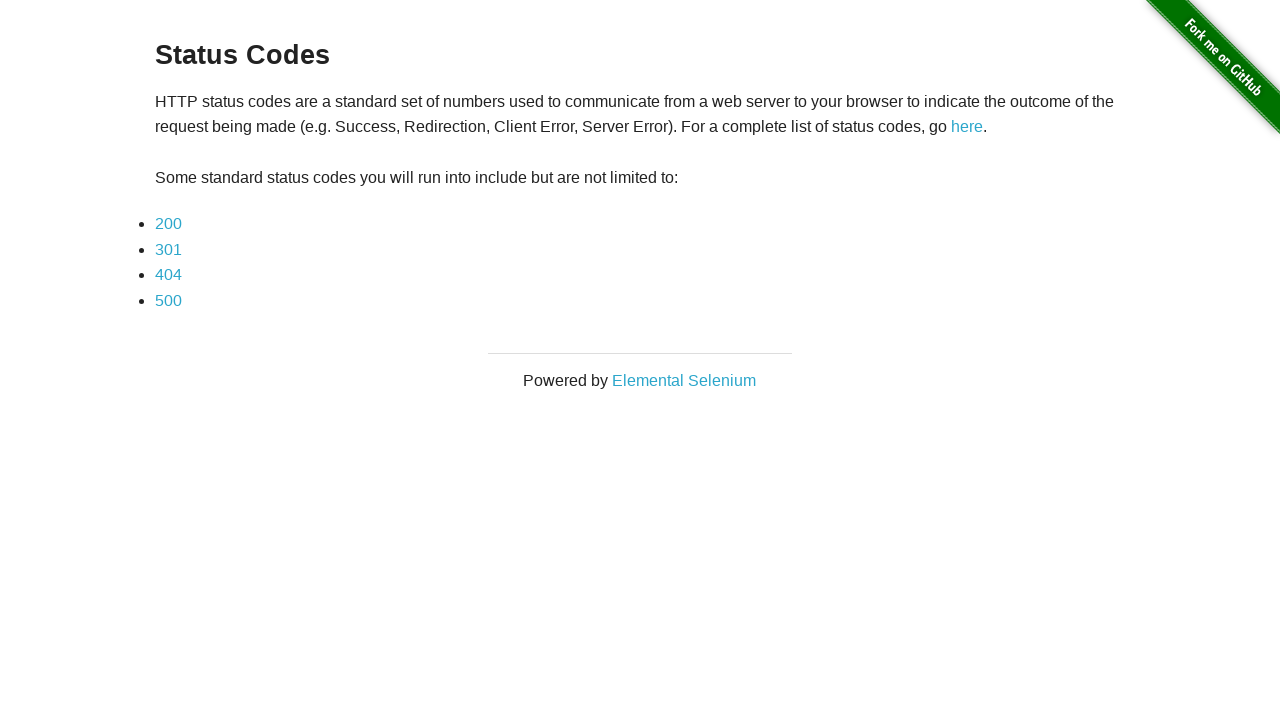

Page redirected to status codes page
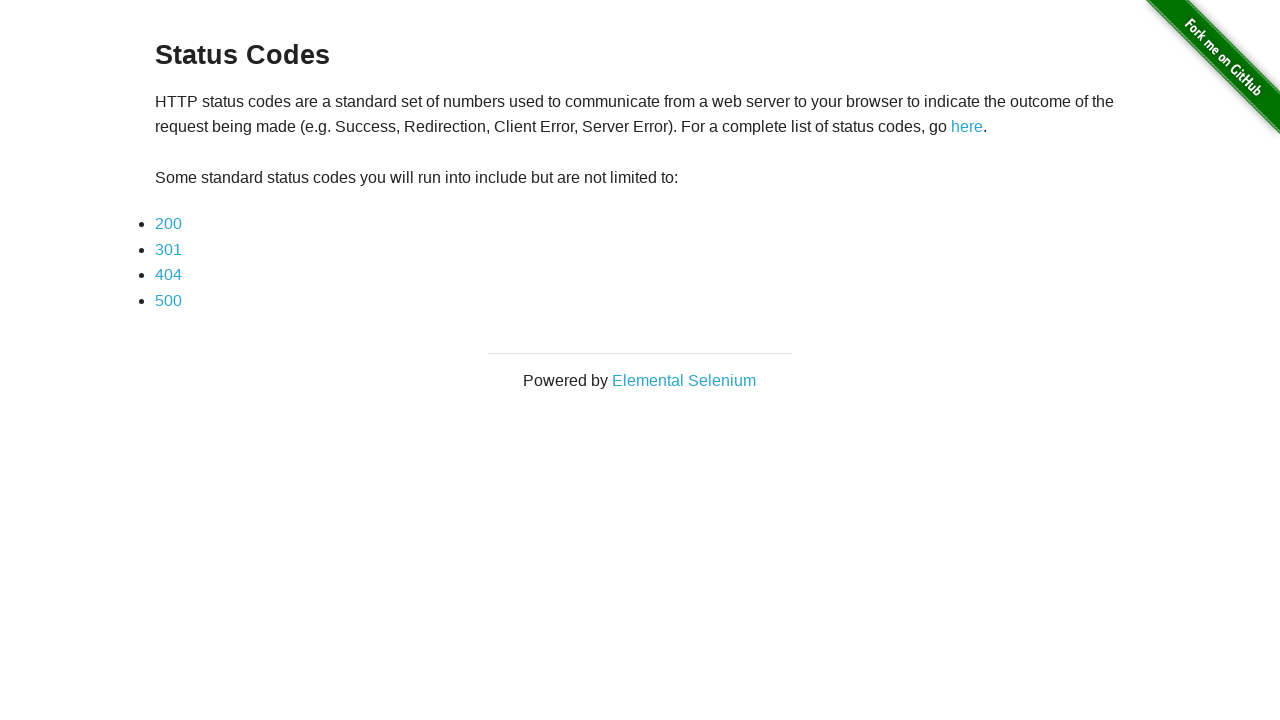

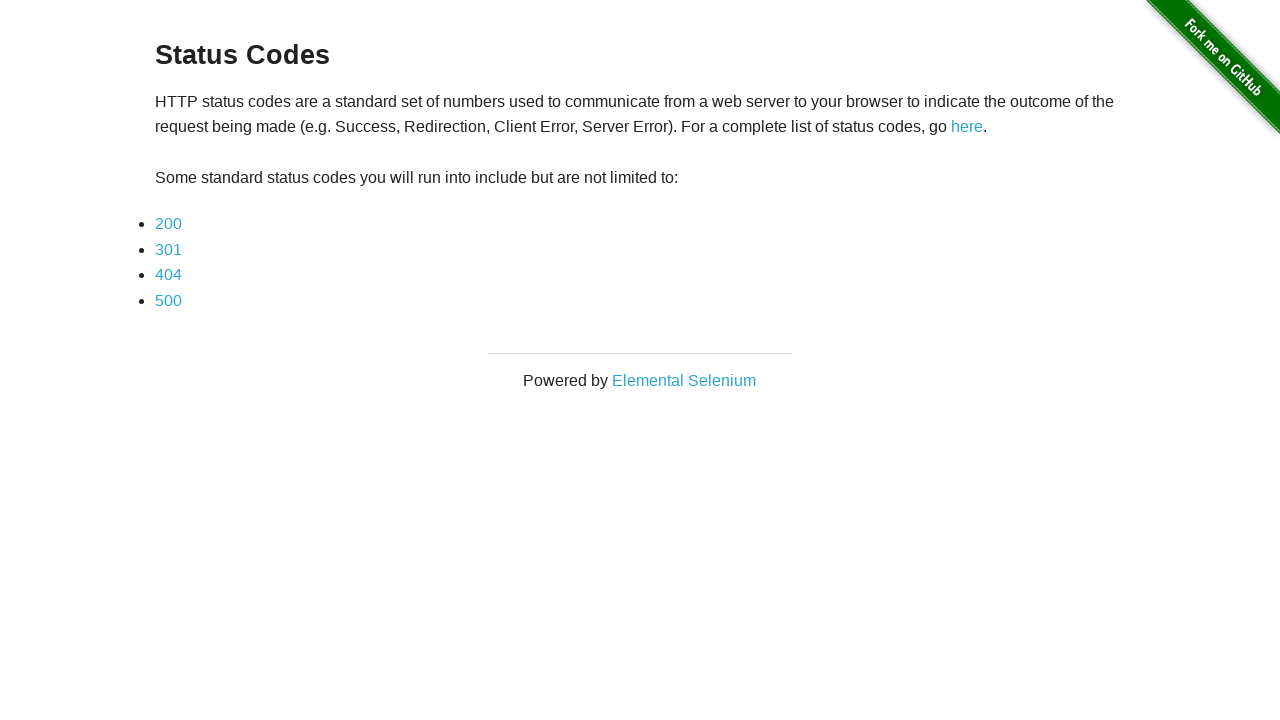